Tests homepage loading by verifying core elements like navigation, logo, hero section, and CTA buttons are present, then clicks the main CTA button to test navigation.

Starting URL: https://airwave-complete.netlify.app/

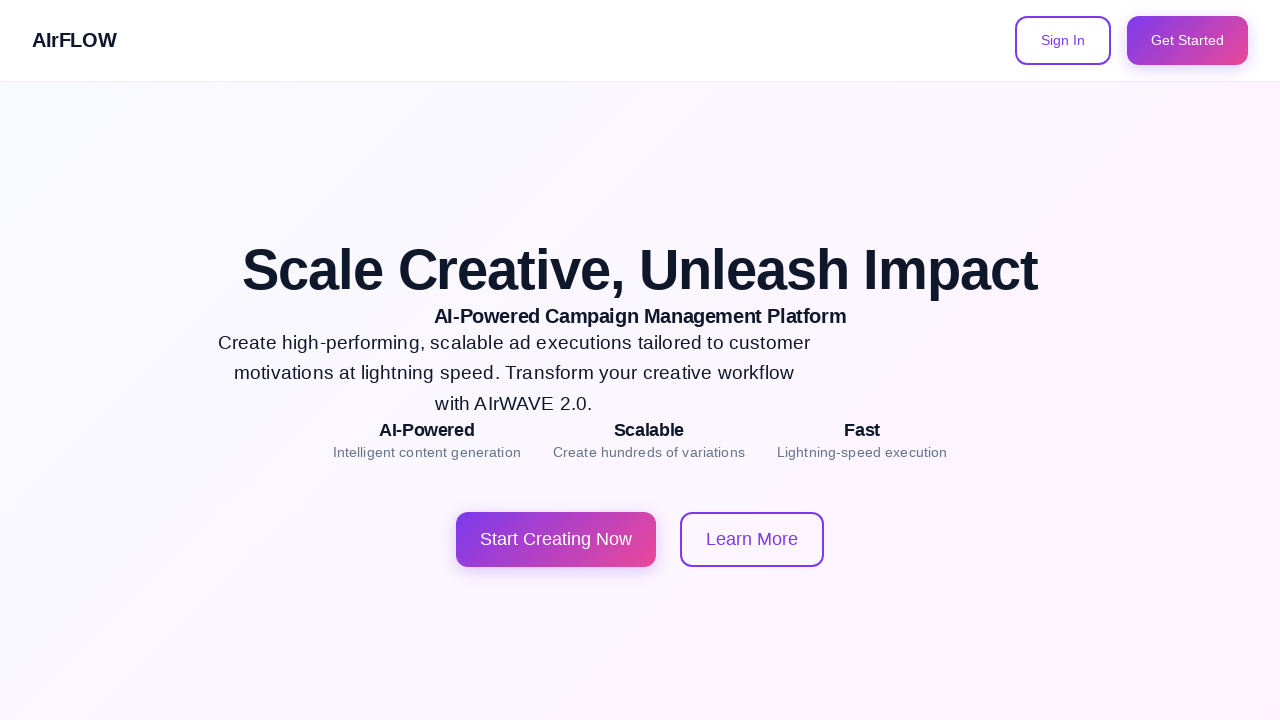

Page loaded with networkidle state
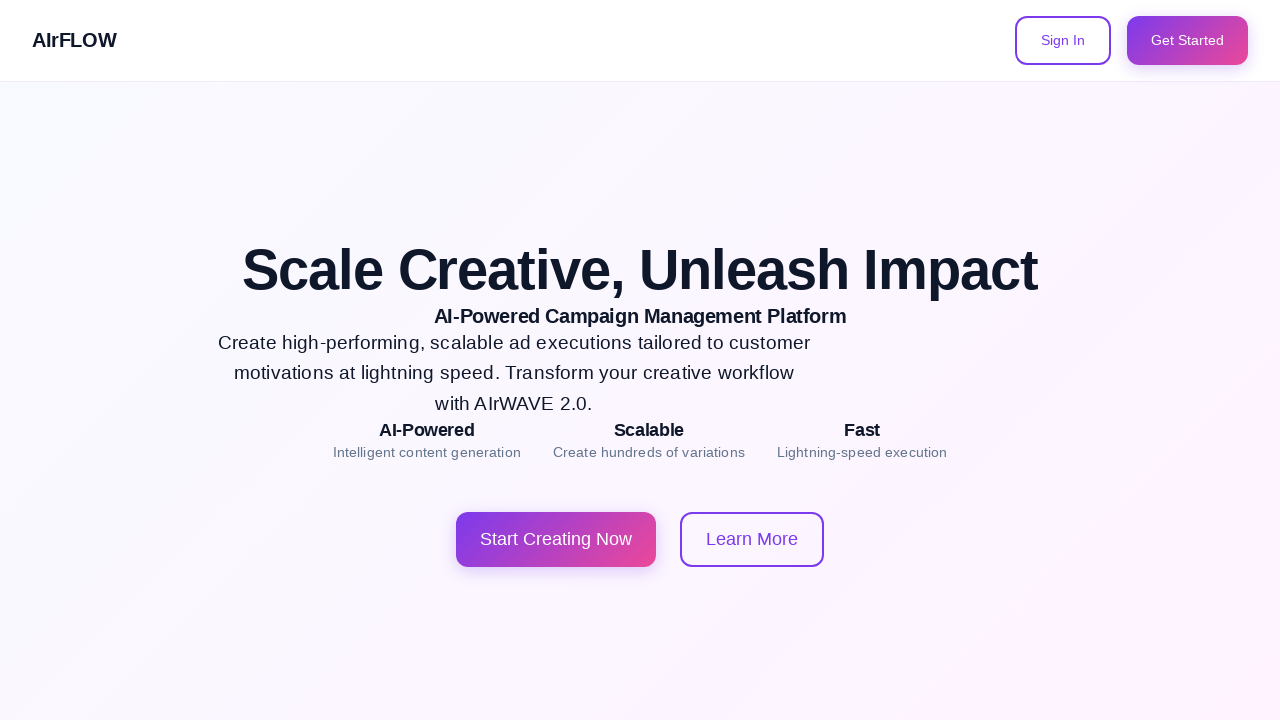

Navigation element verified to be present
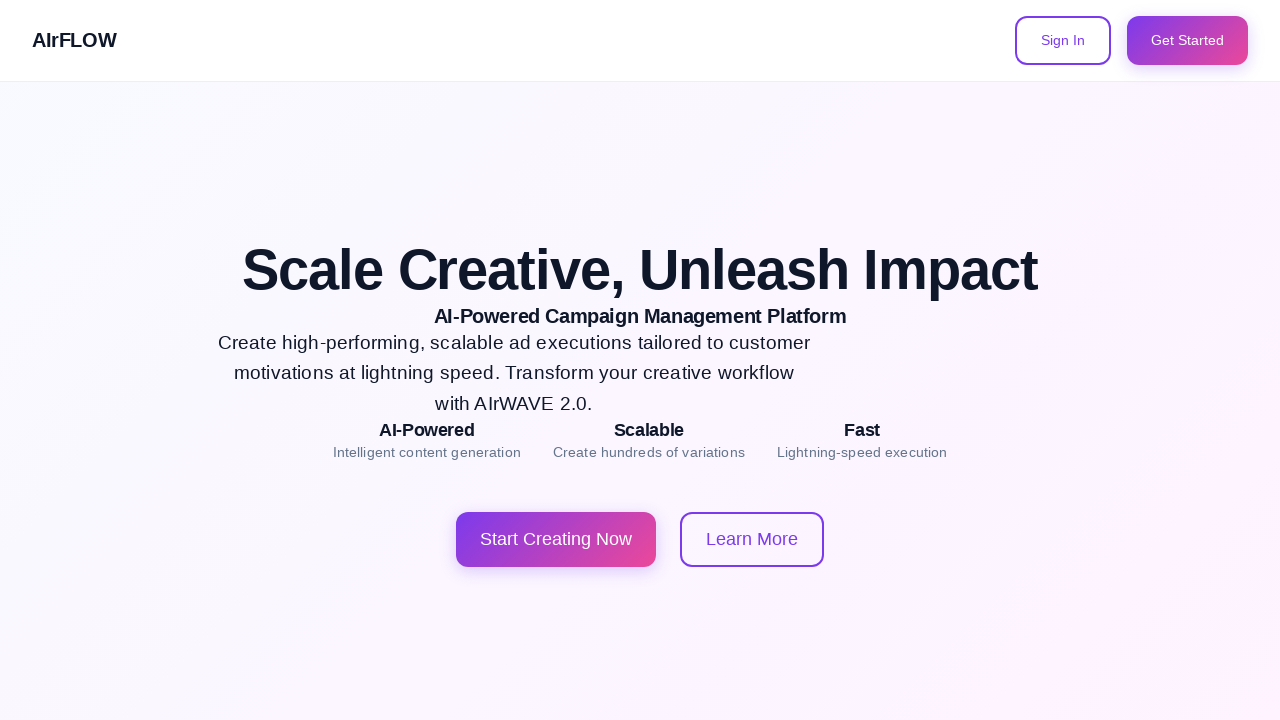

Hero section with heading verified to be present
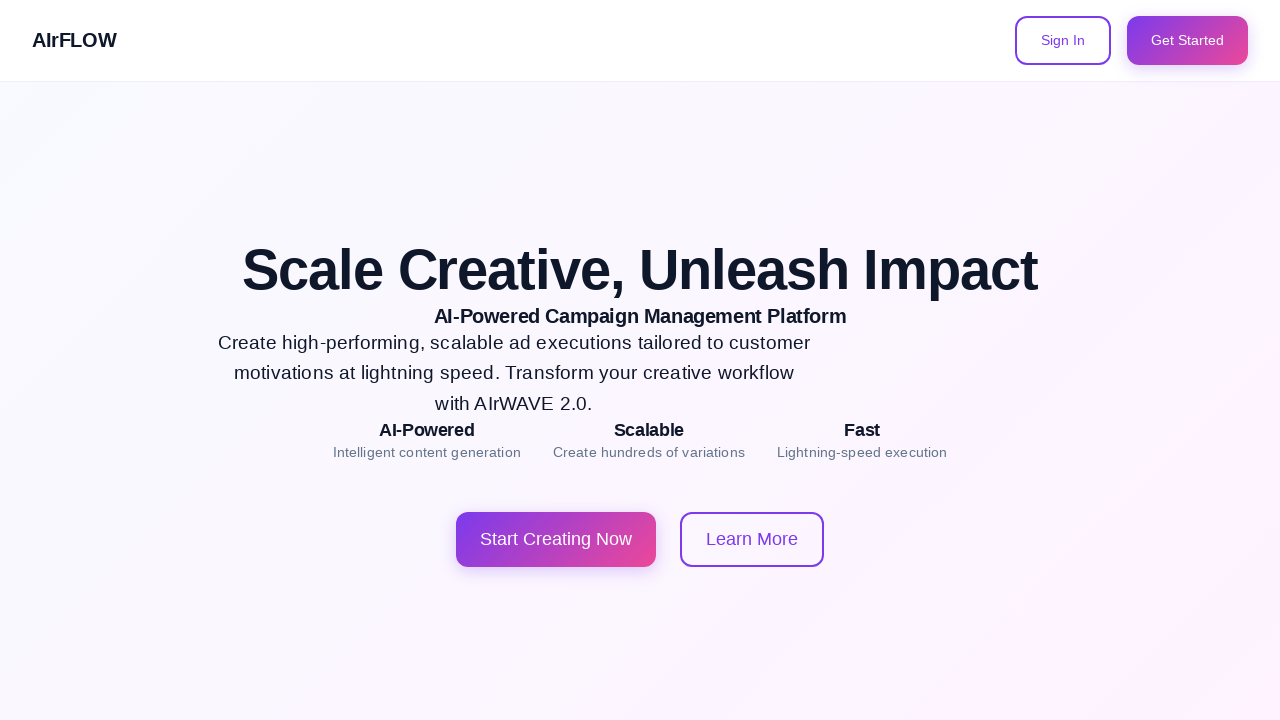

Located main CTA button
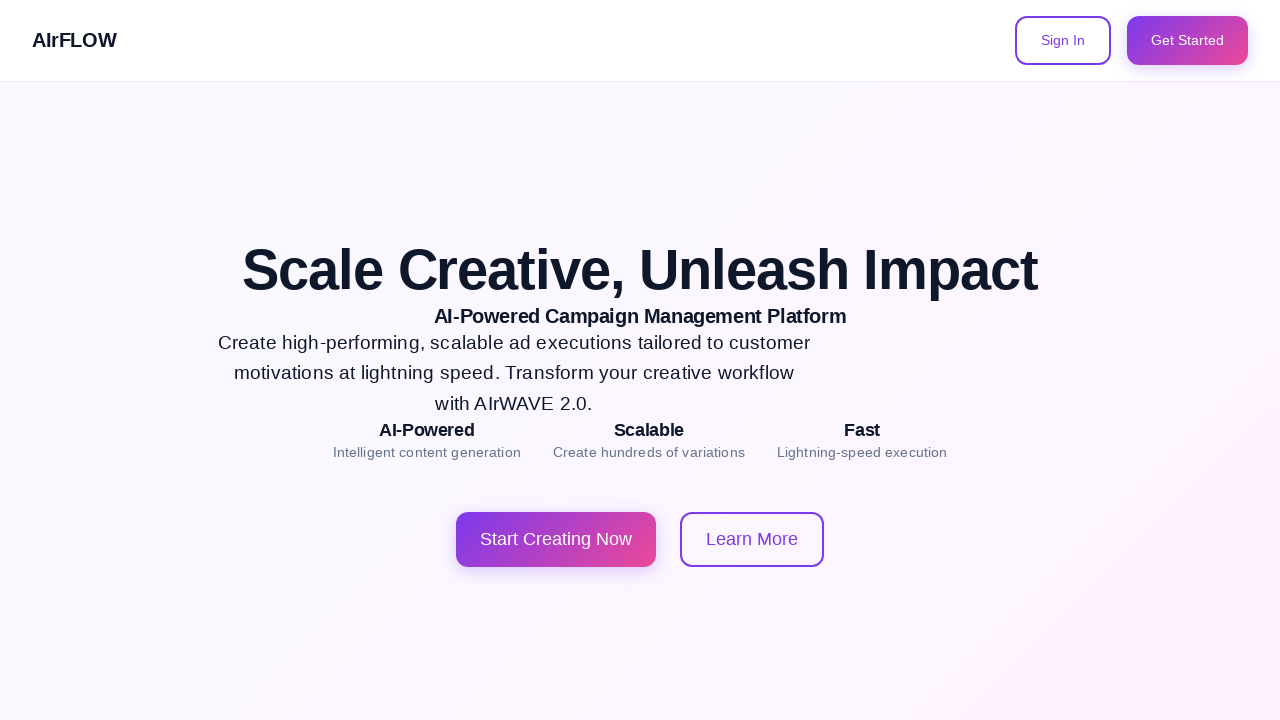

Clicked main CTA button to test navigation at (1188, 40) on button:has-text("Get Started"), button:has-text("Try"), a:has-text("Start") >> n
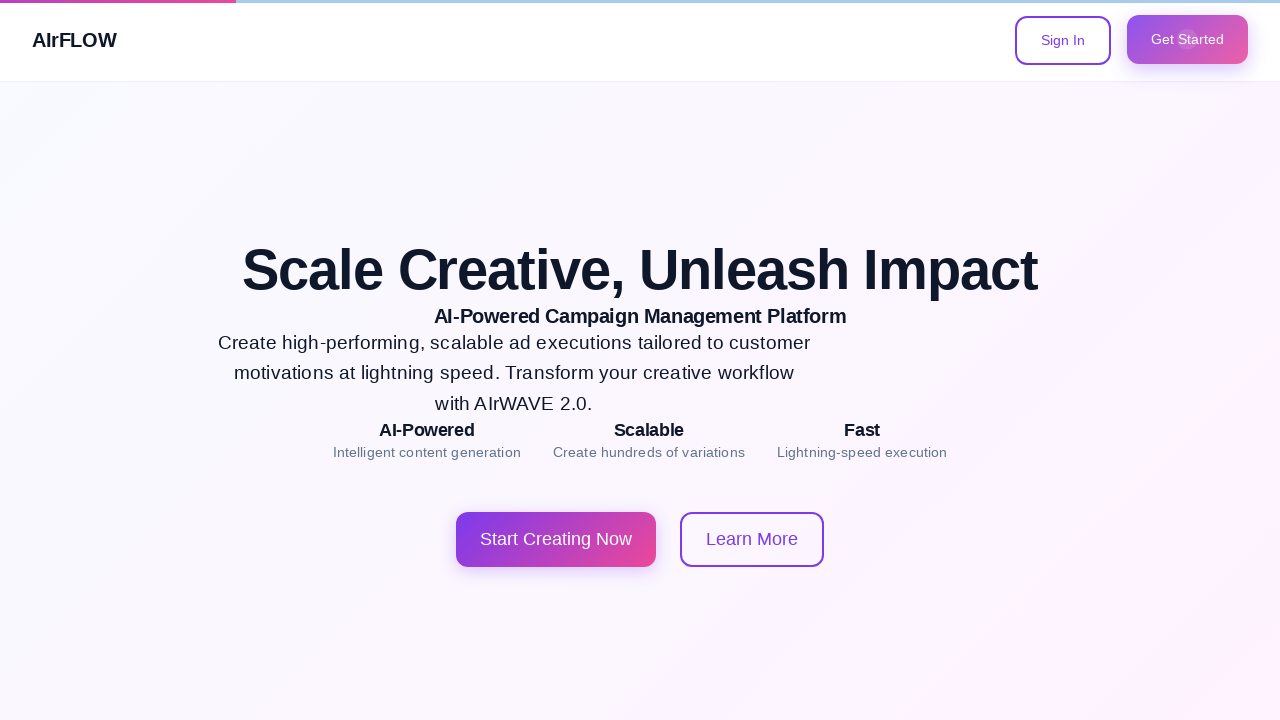

Waited 2 seconds for navigation to complete
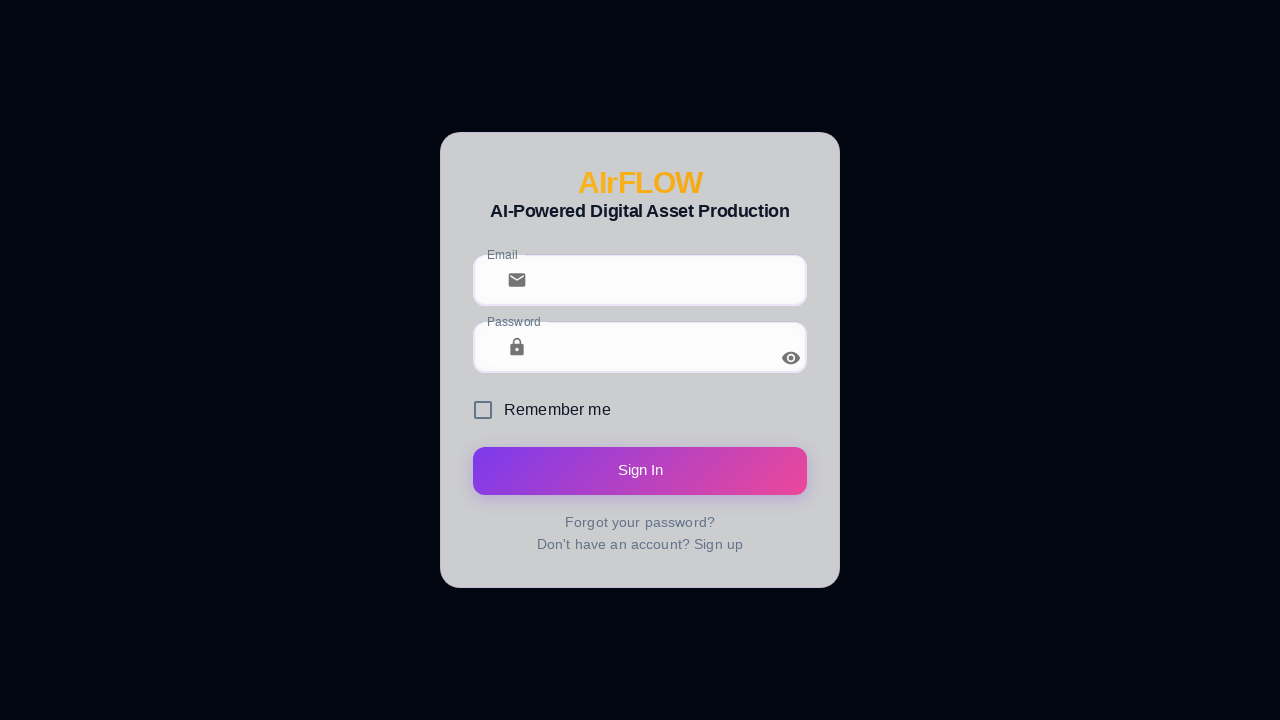

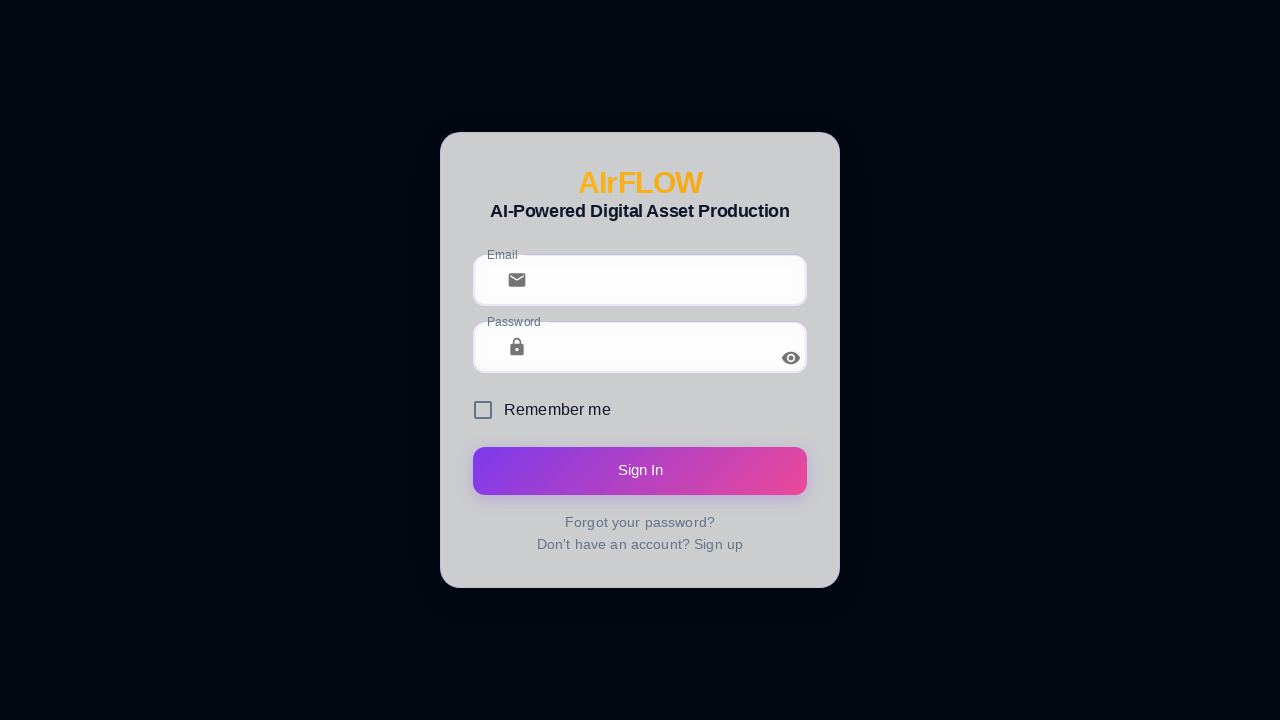